Tests the add/remove elements functionality by clicking "Add Element" button, verifying a "Delete" button appears, clicking it, and verifying the delete button is removed from the DOM.

Starting URL: https://practice.cydeo.com/add_remove_elements/

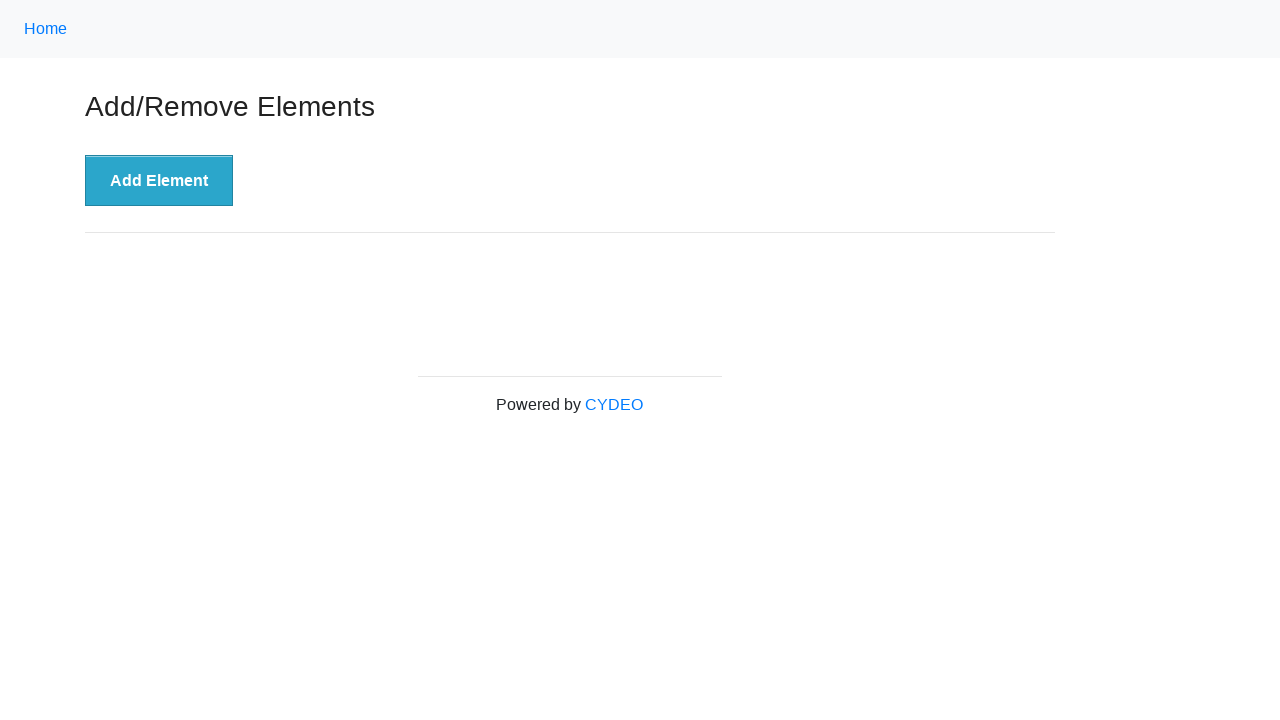

Clicked 'Add Element' button at (159, 181) on xpath=//button[.='Add Element']
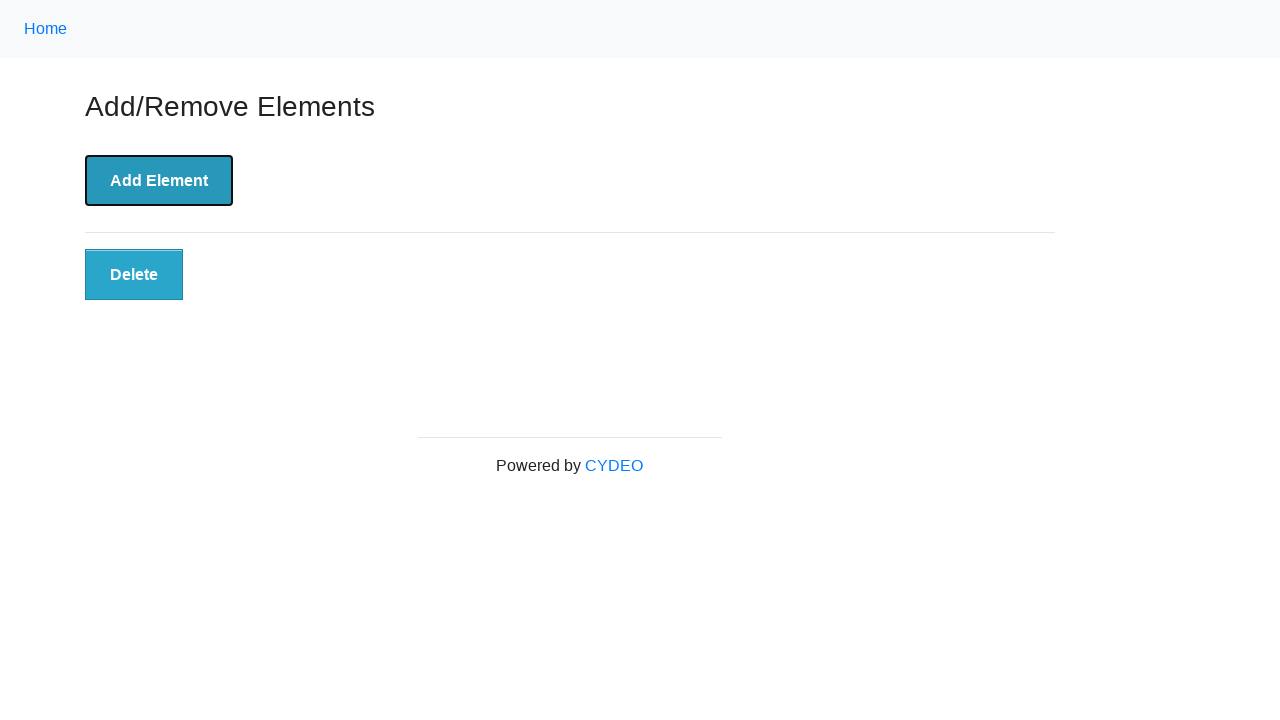

Delete button appeared and is visible
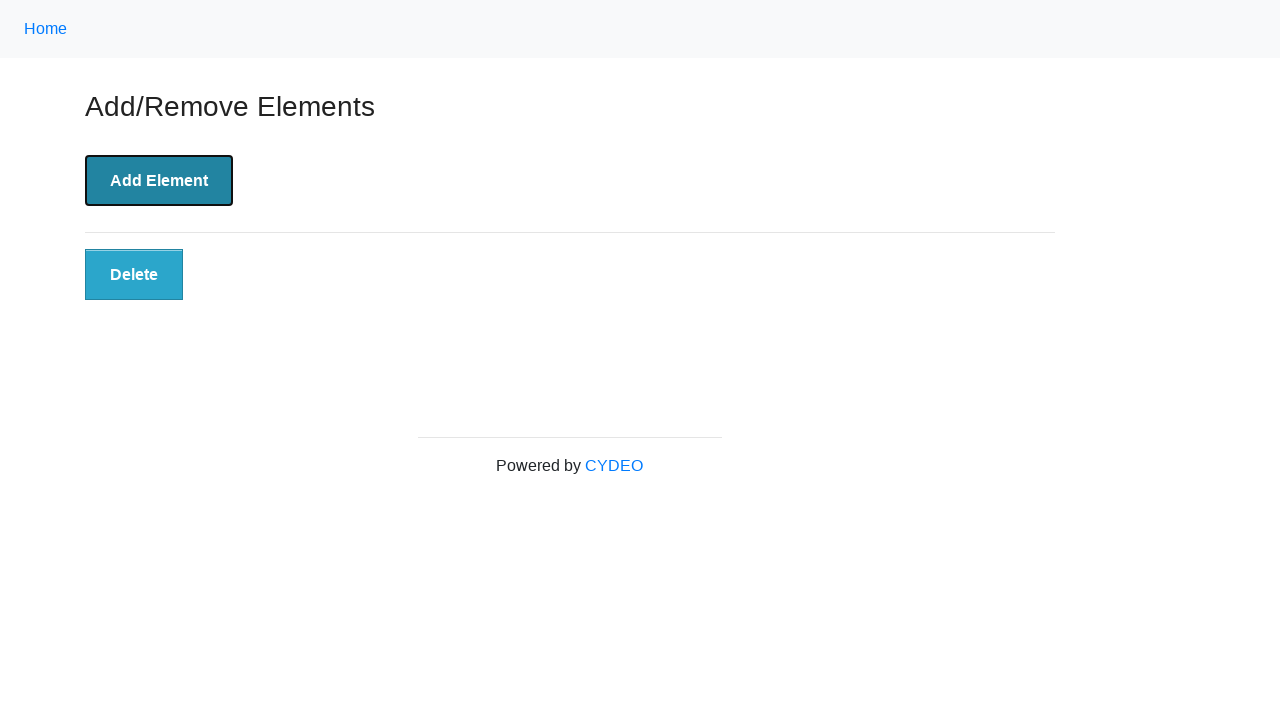

Verified Delete button is visible
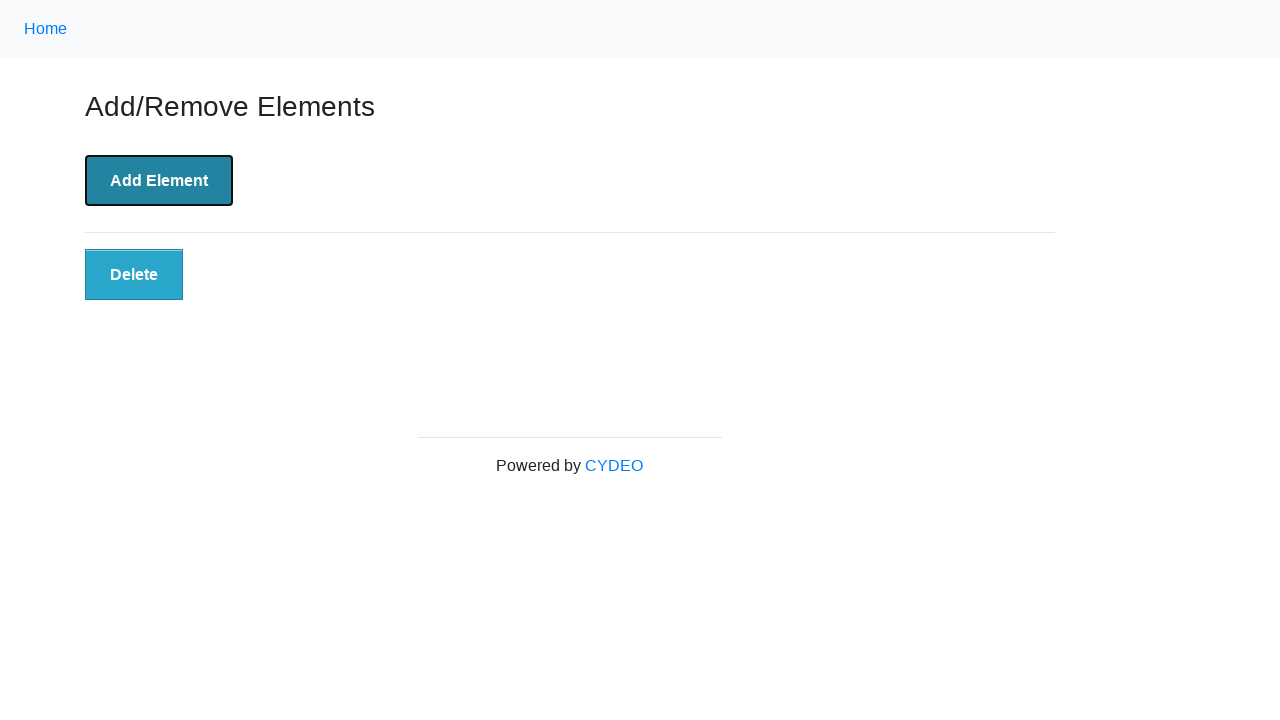

Clicked Delete button at (134, 275) on xpath=//button[@class='added-manually']
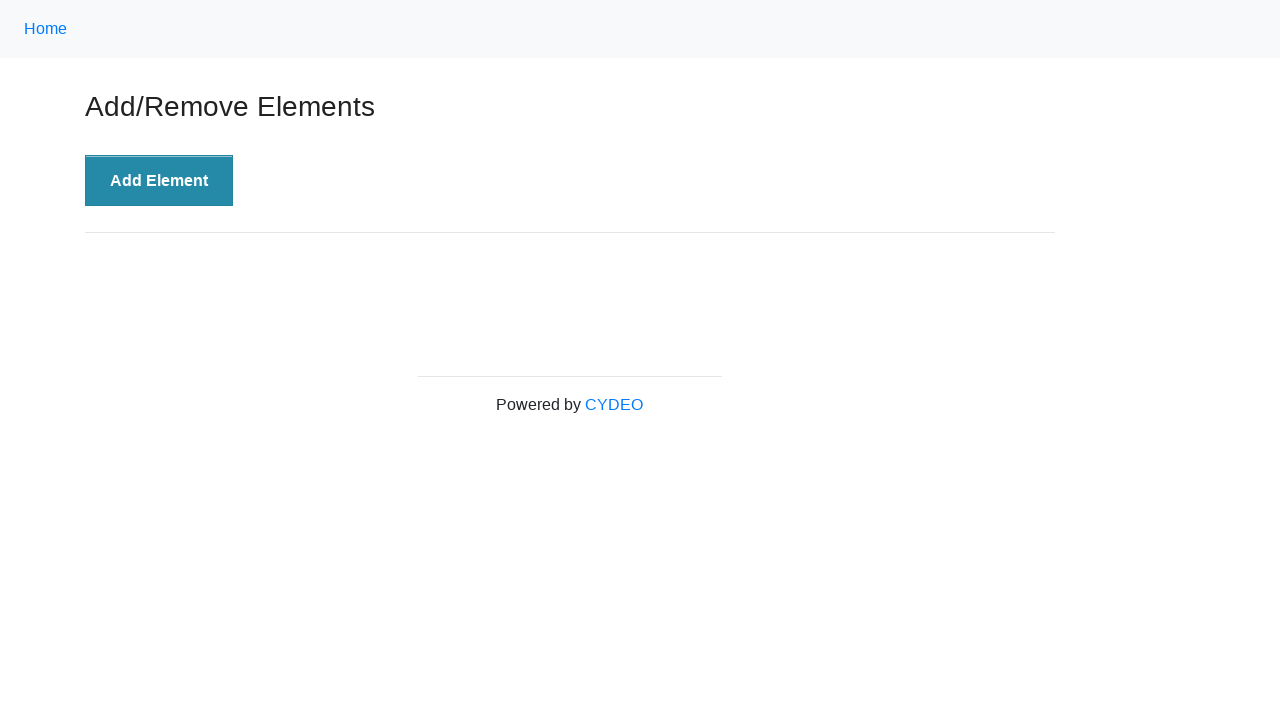

Delete button detached from DOM
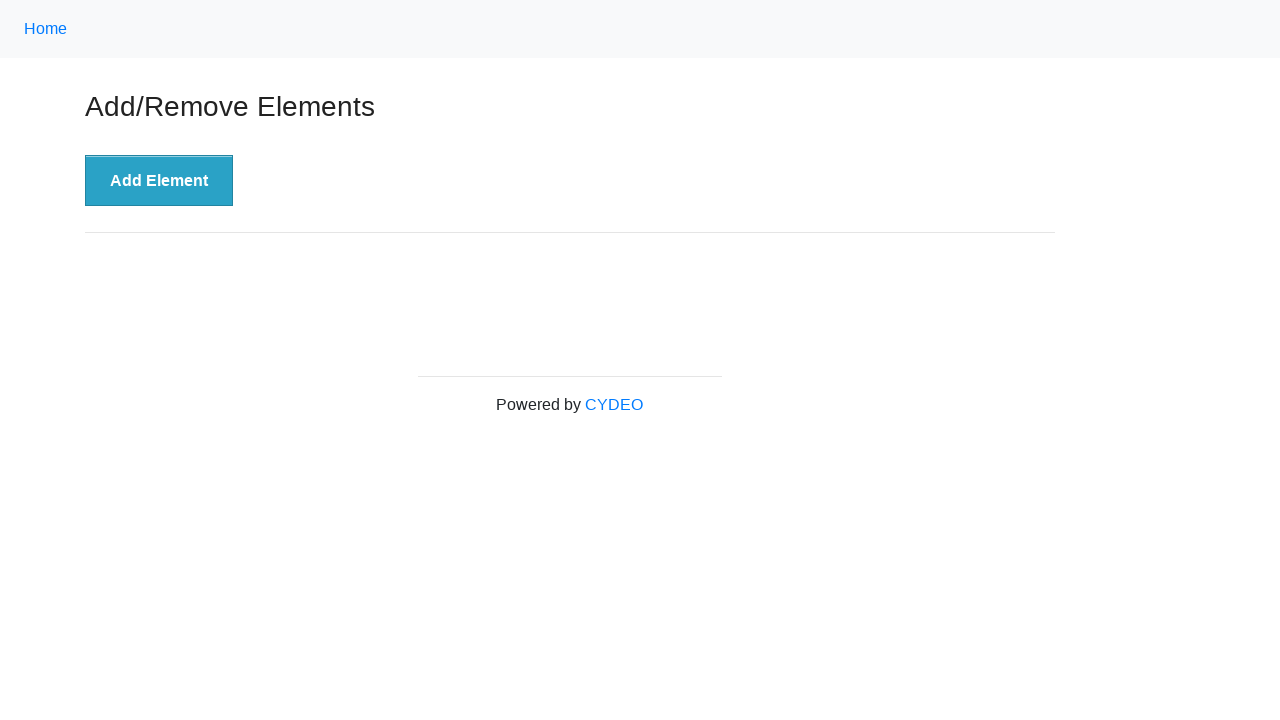

Verified Delete button is no longer in the DOM
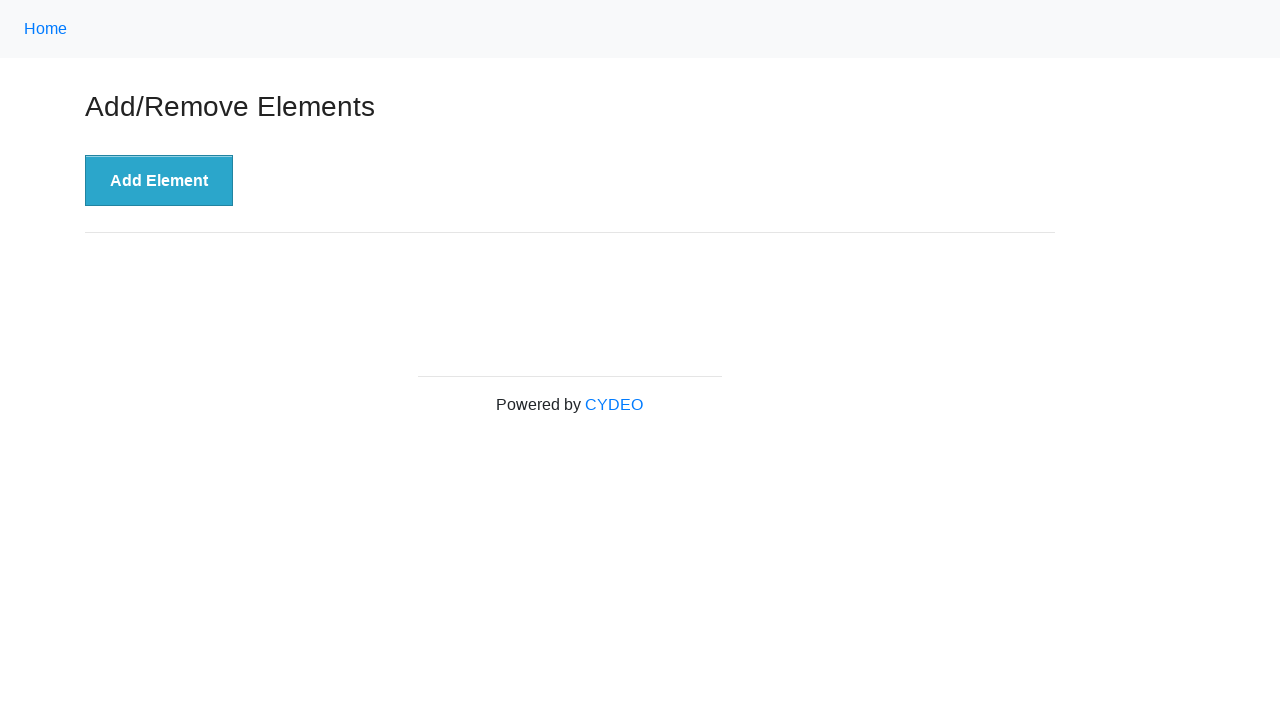

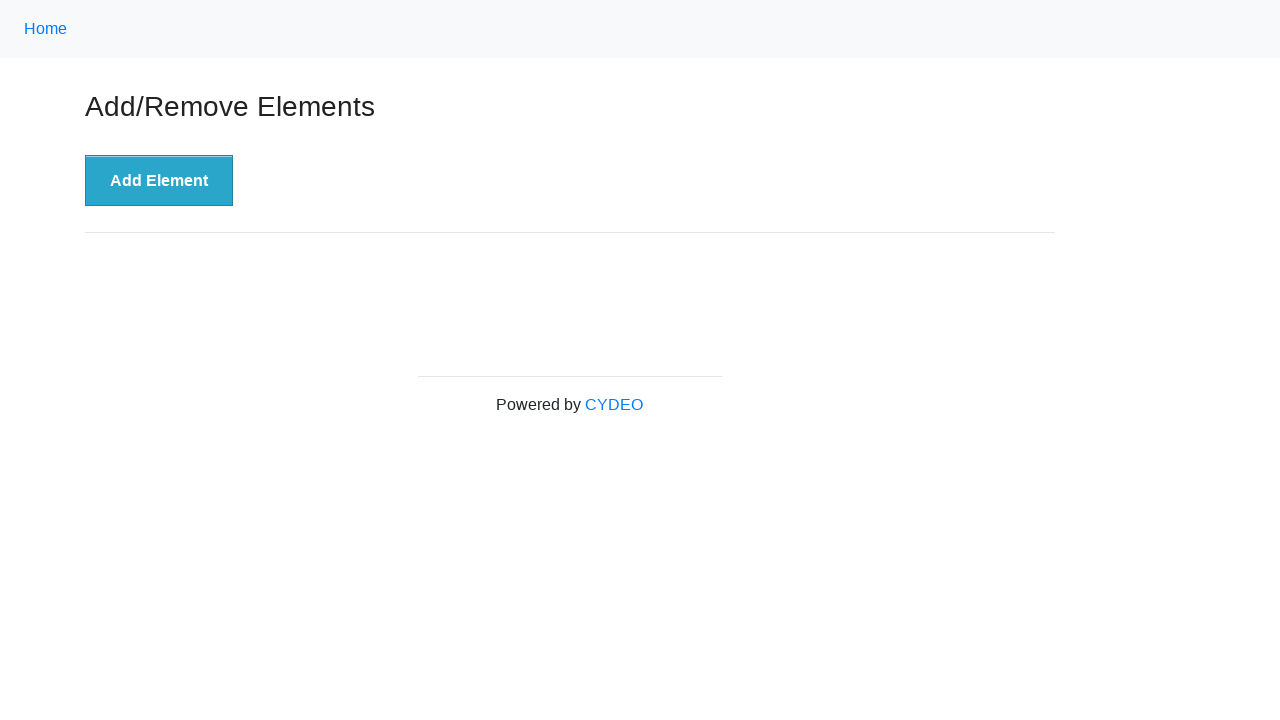